Tests the page title after navigating to the Form Authentication page

Starting URL: https://the-internet.herokuapp.com

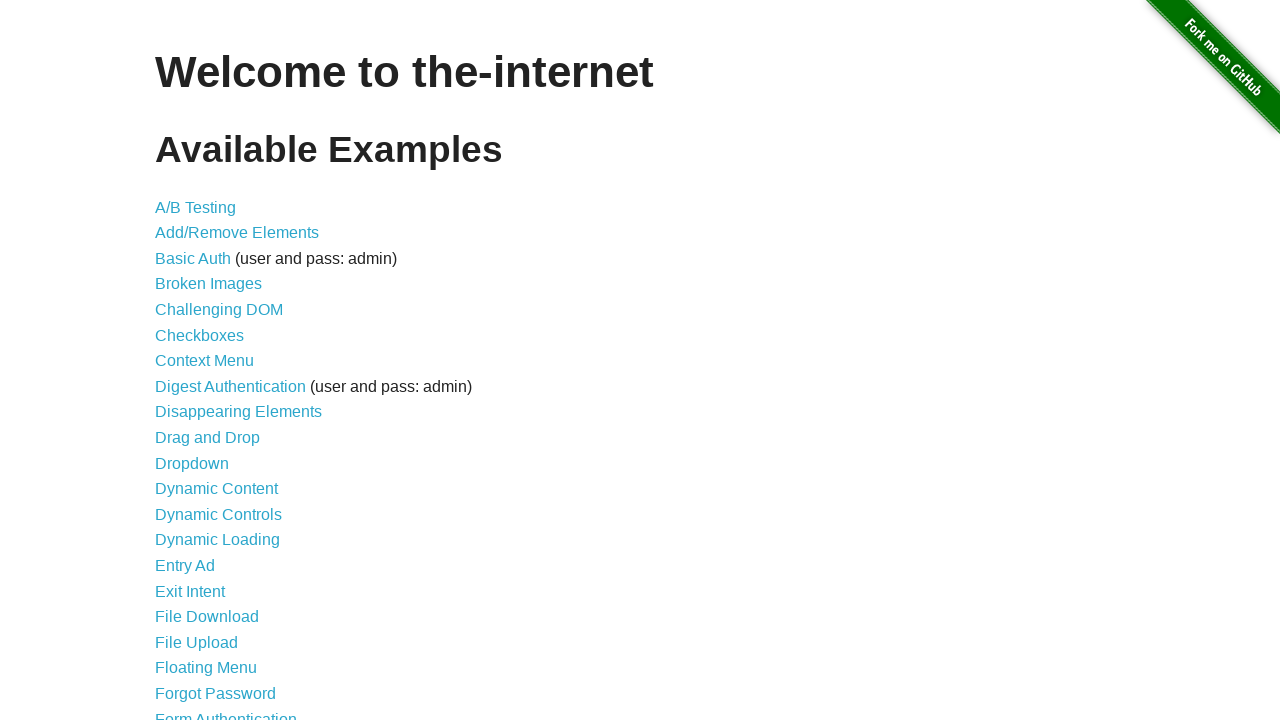

Clicked on Form Authentication link at (226, 712) on text=Form Authentication
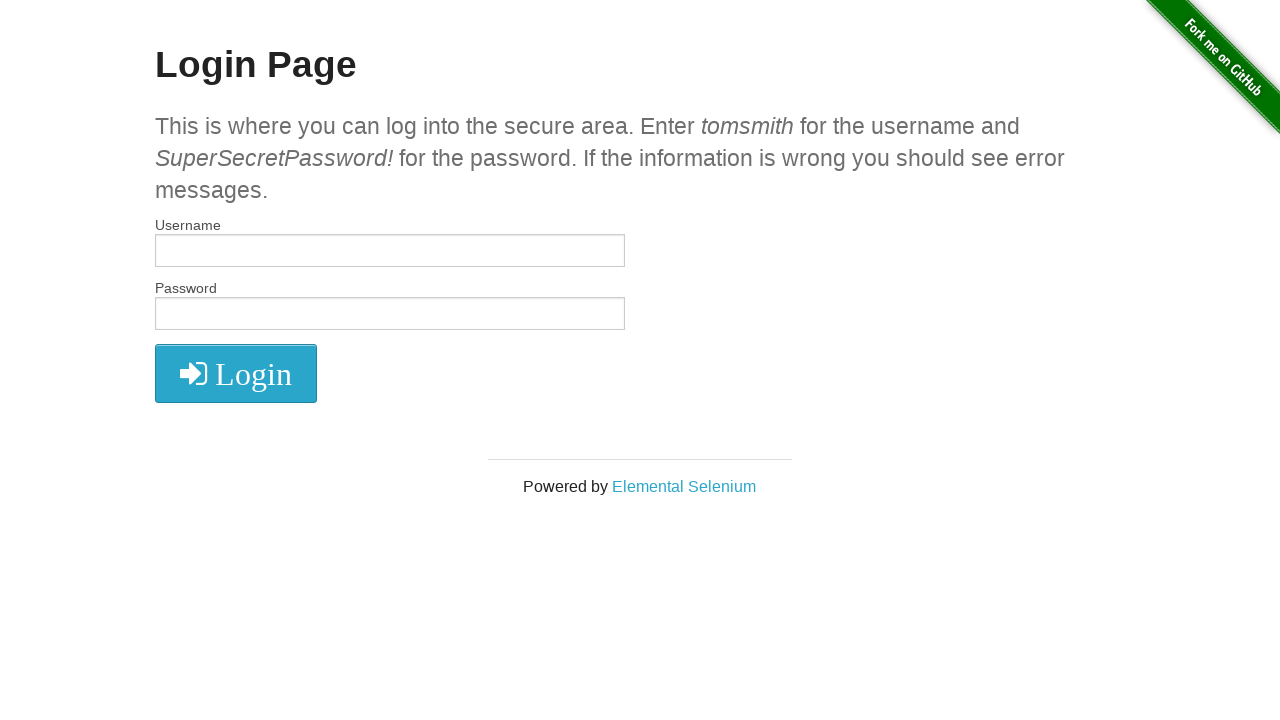

Verified page title is 'The Internet'
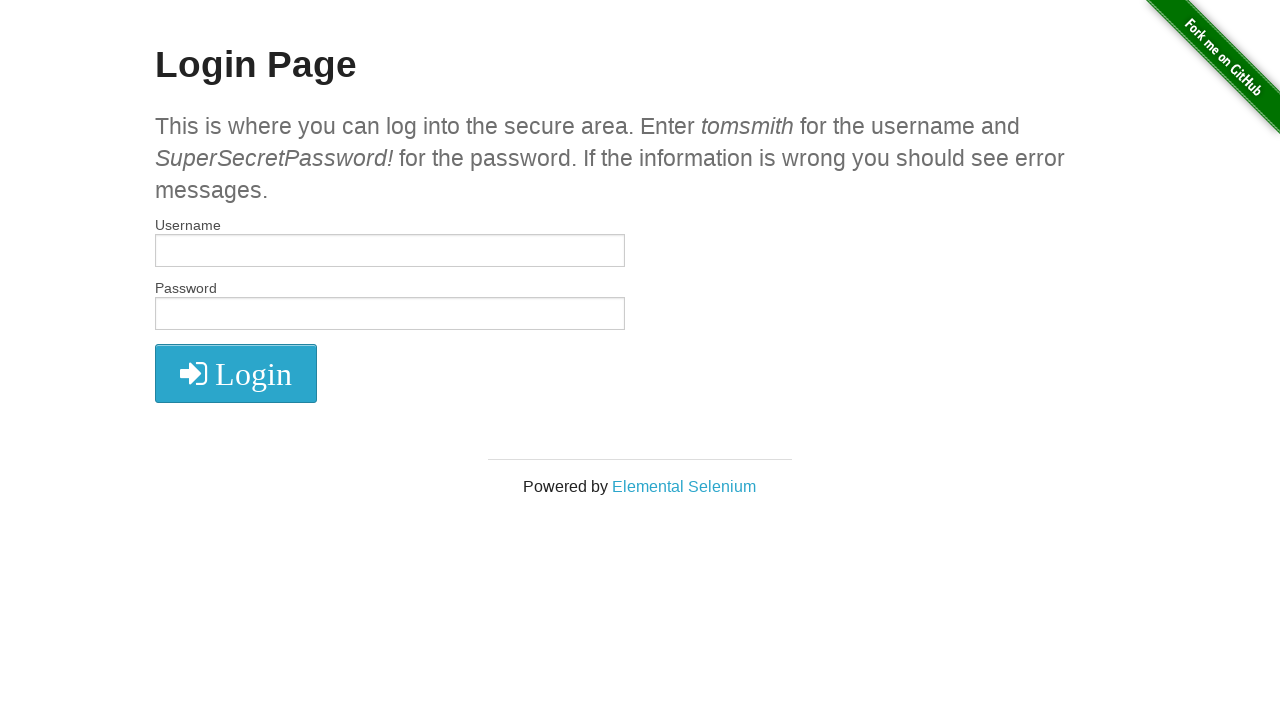

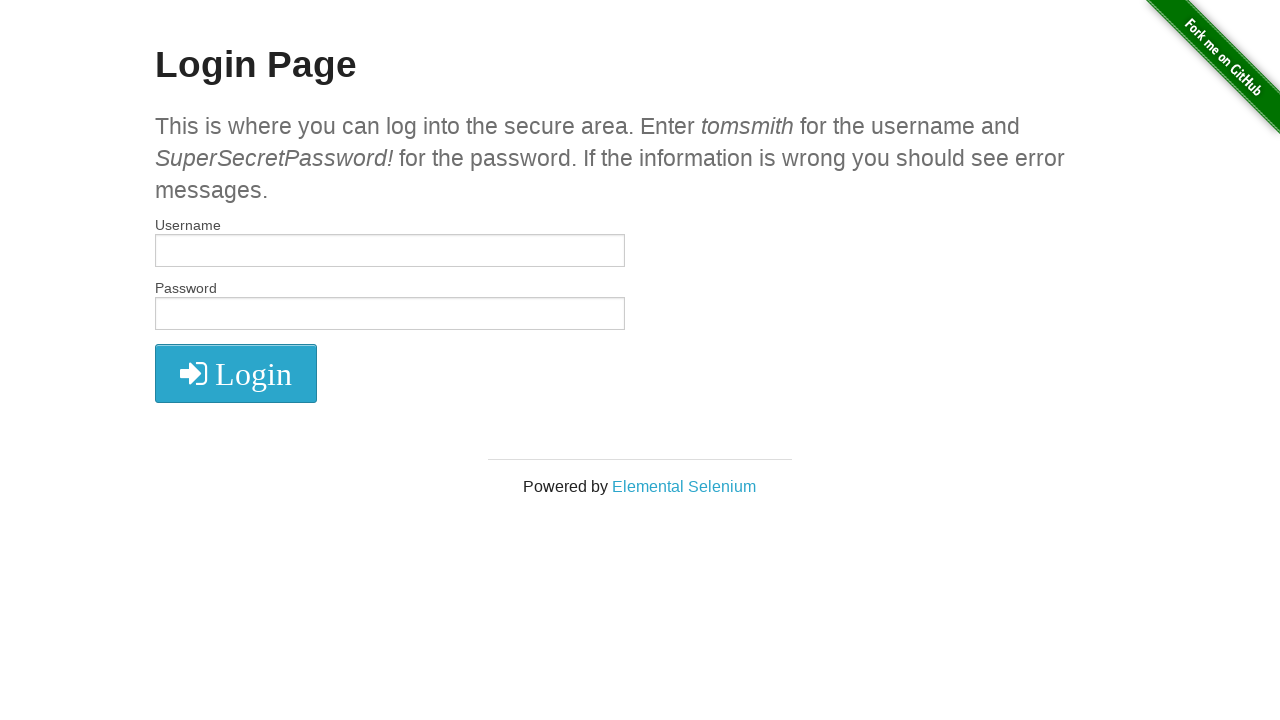